Tests right-click functionality on a button element using context click action

Starting URL: https://demoqa.com/buttons

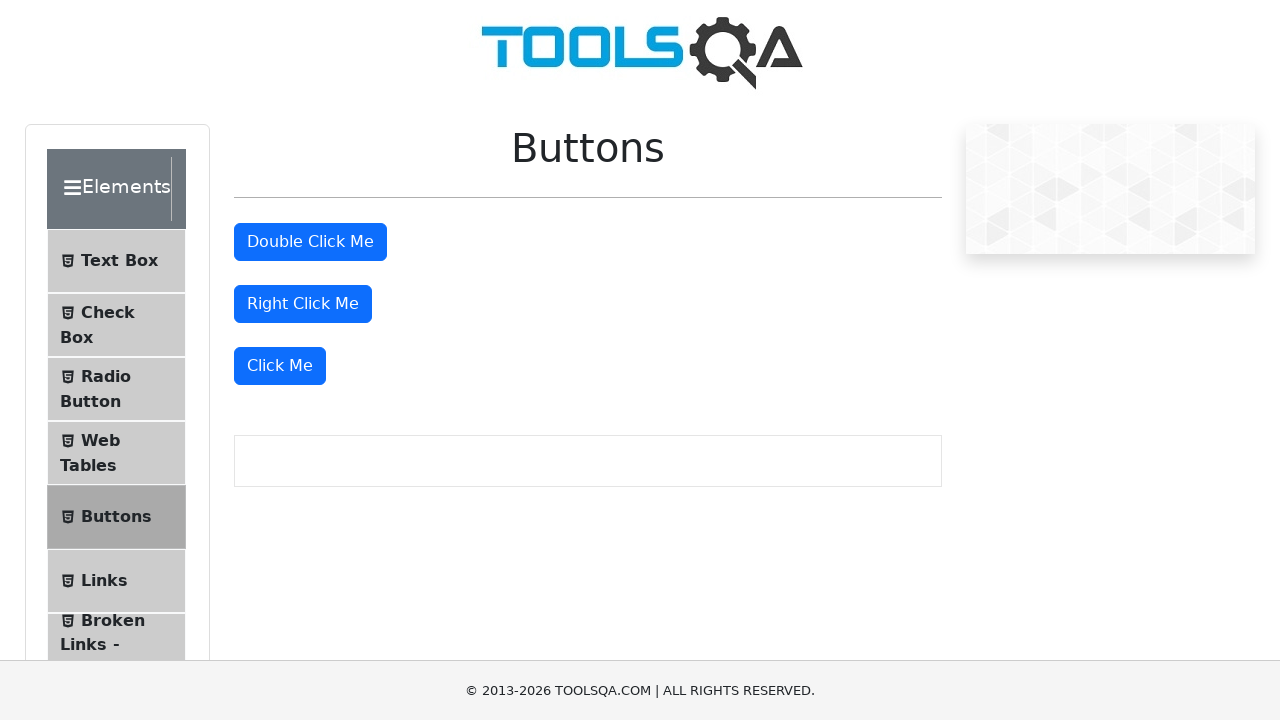

Located the right-click button element with ID 'rightClickBtn'
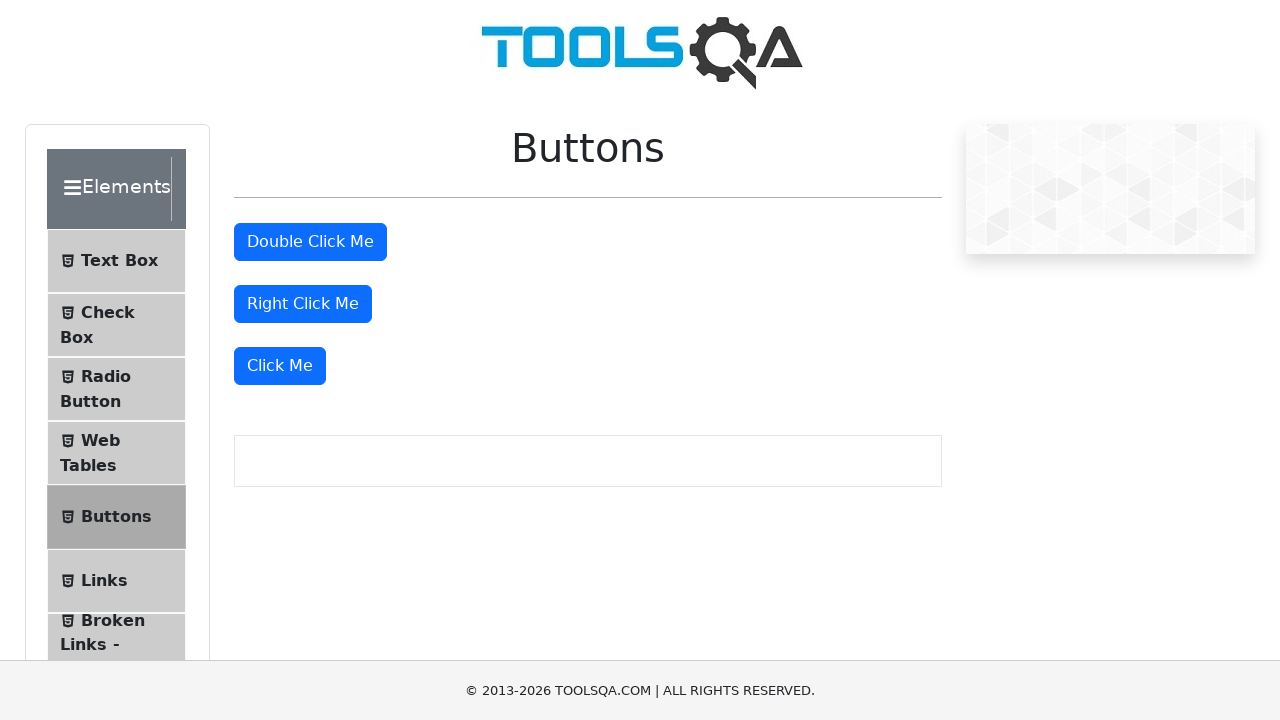

Performed right-click (context click) action on the button at (303, 304) on #rightClickBtn
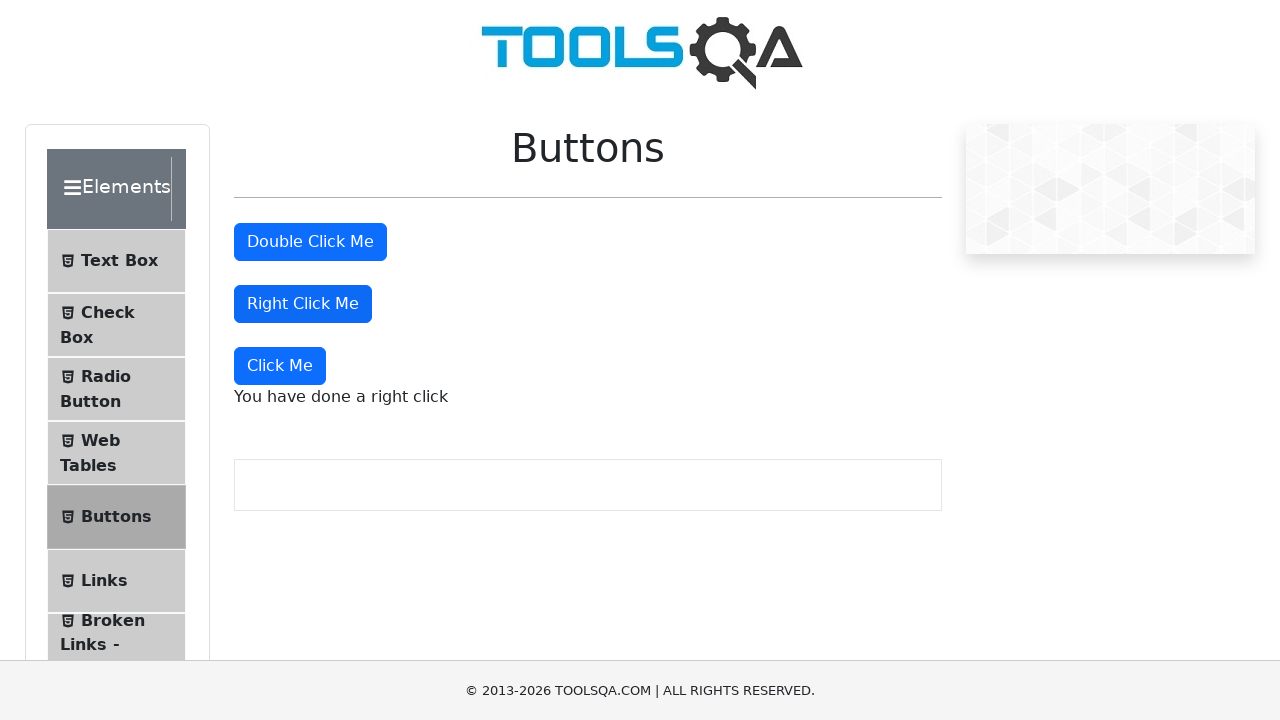

Waited 1000ms for the context menu or result to appear
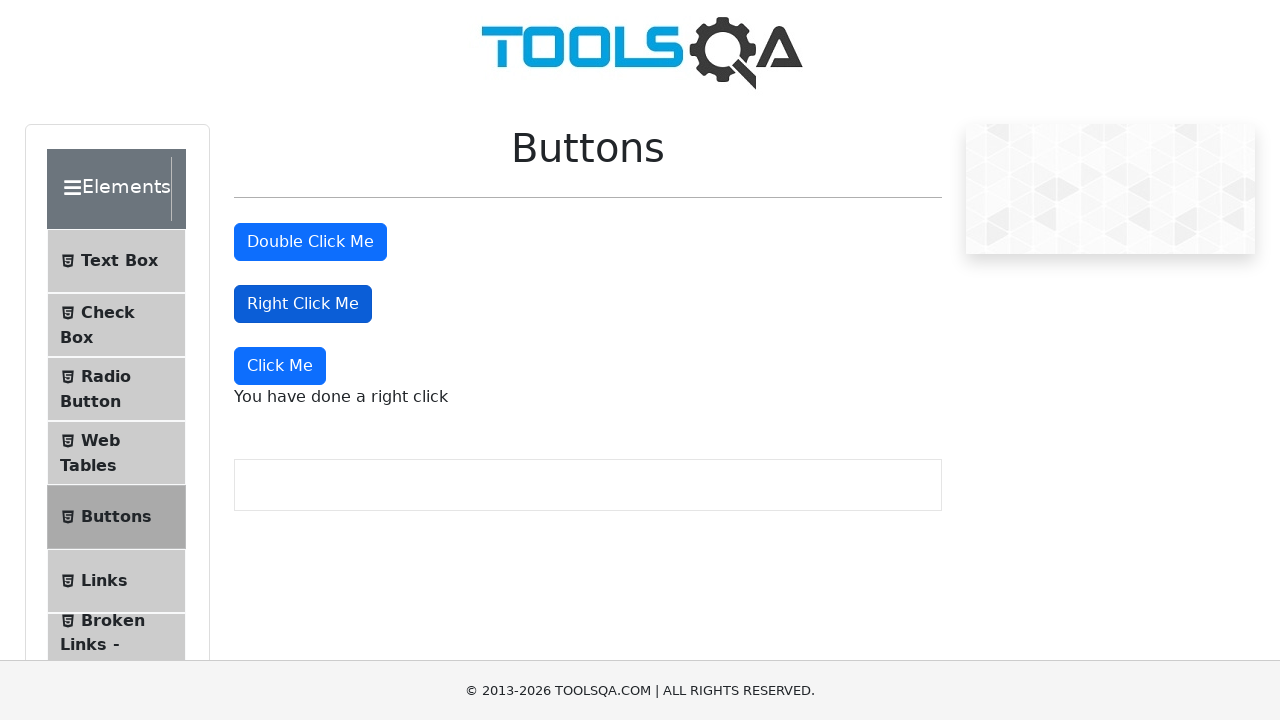

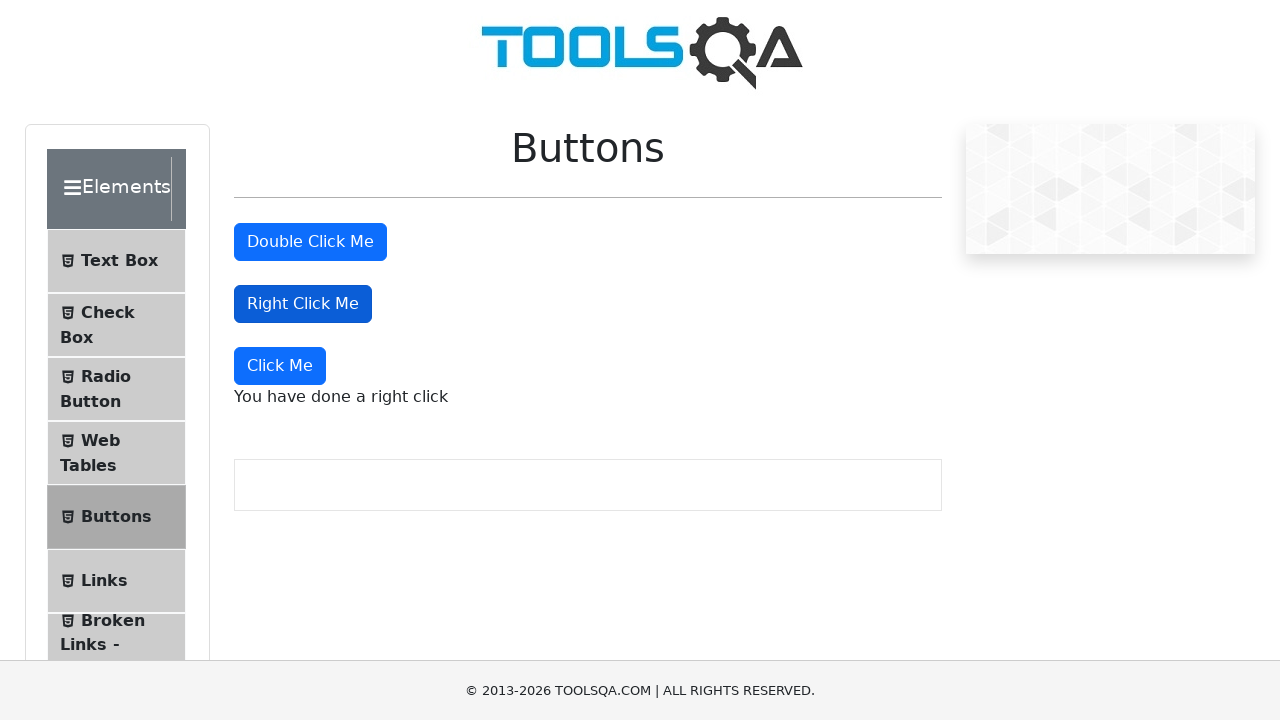